Tests registration form by filling first name field, selecting hobbies checkbox, selecting gender radio button, and selecting skill from dropdown

Starting URL: http://demo.automationtesting.in/Register.html

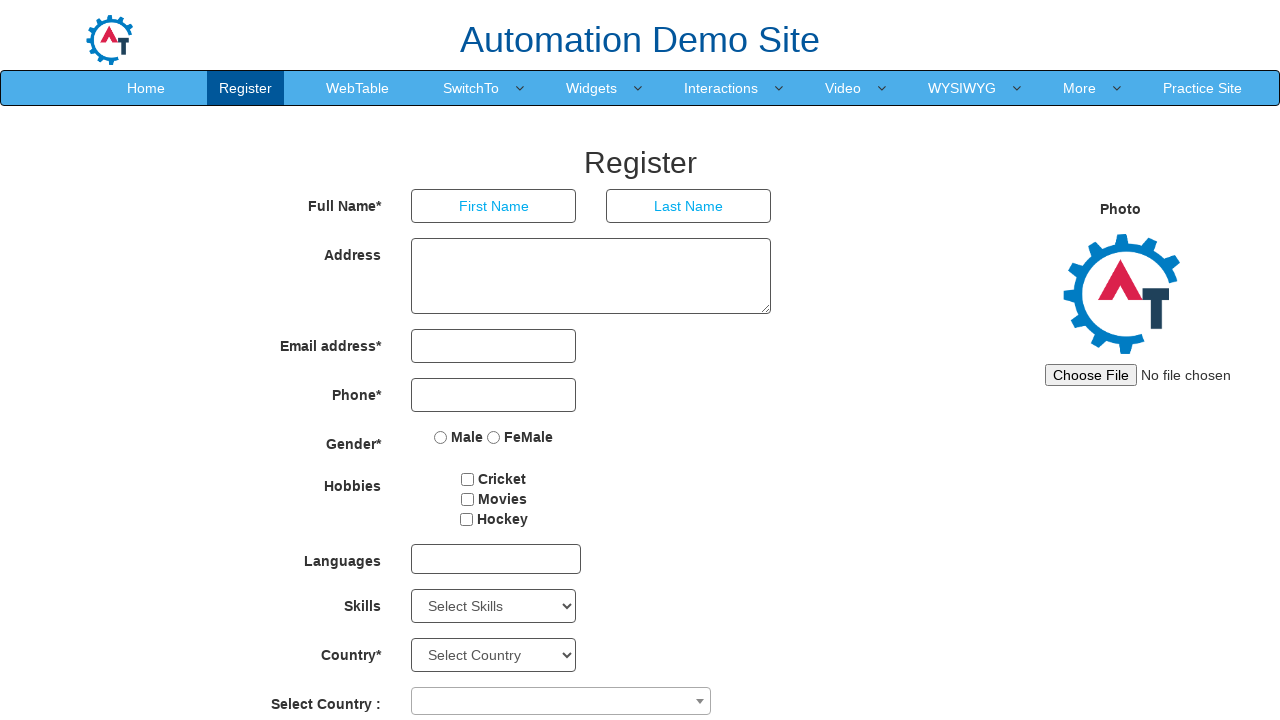

Filled first name field with 'Anil' on //input[@ng-model='FirstName']
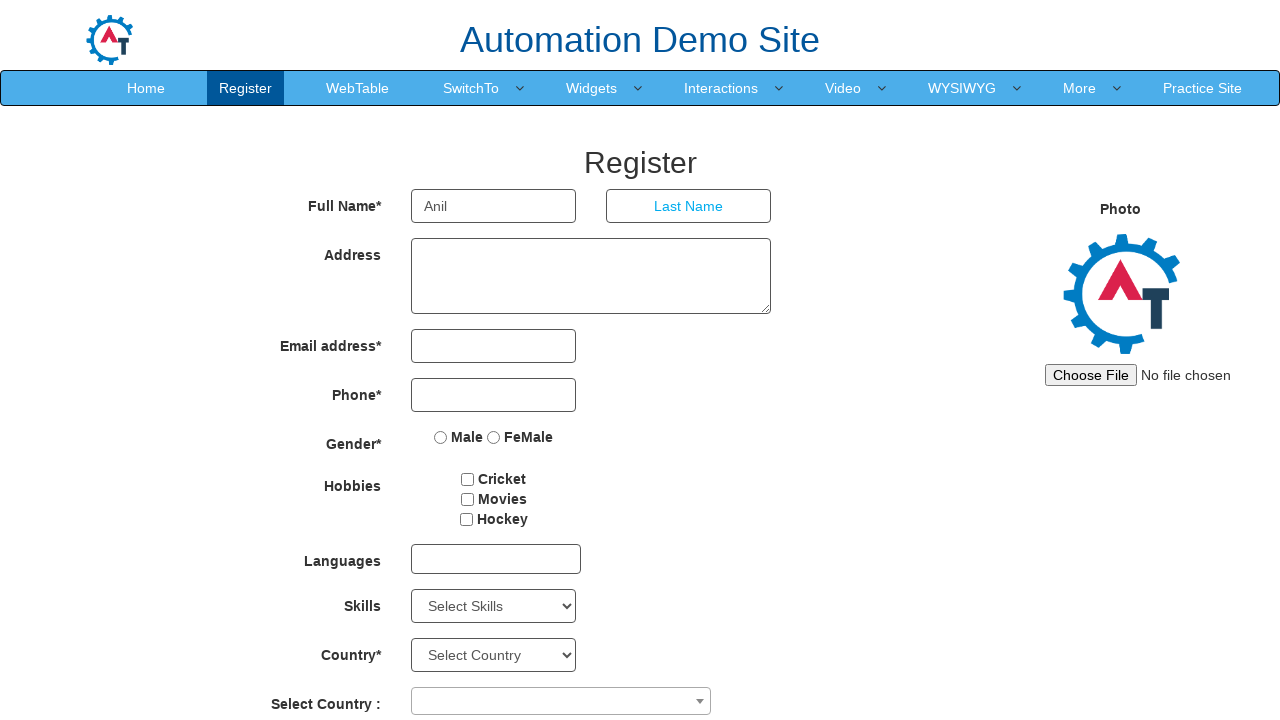

Selected Movies checkbox at (467, 499) on xpath=//input[@value='Movies']
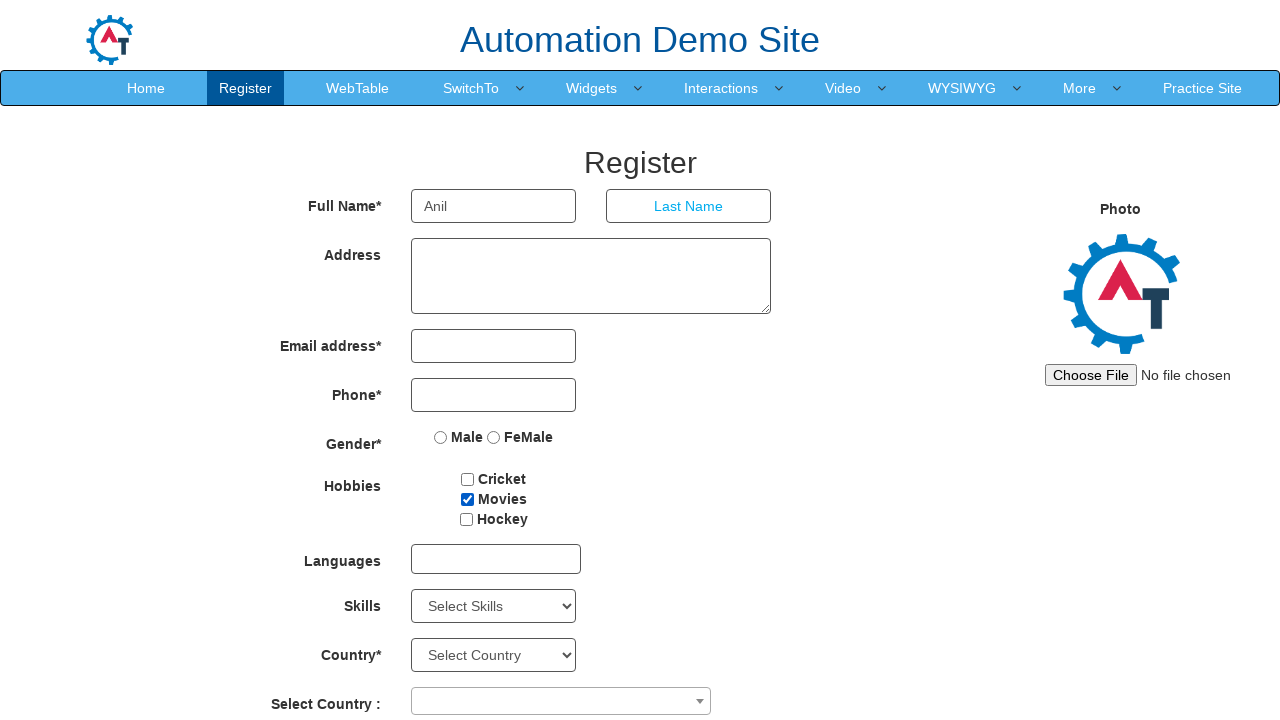

Selected Female gender radio button at (494, 437) on xpath=//input[@value='FeMale']
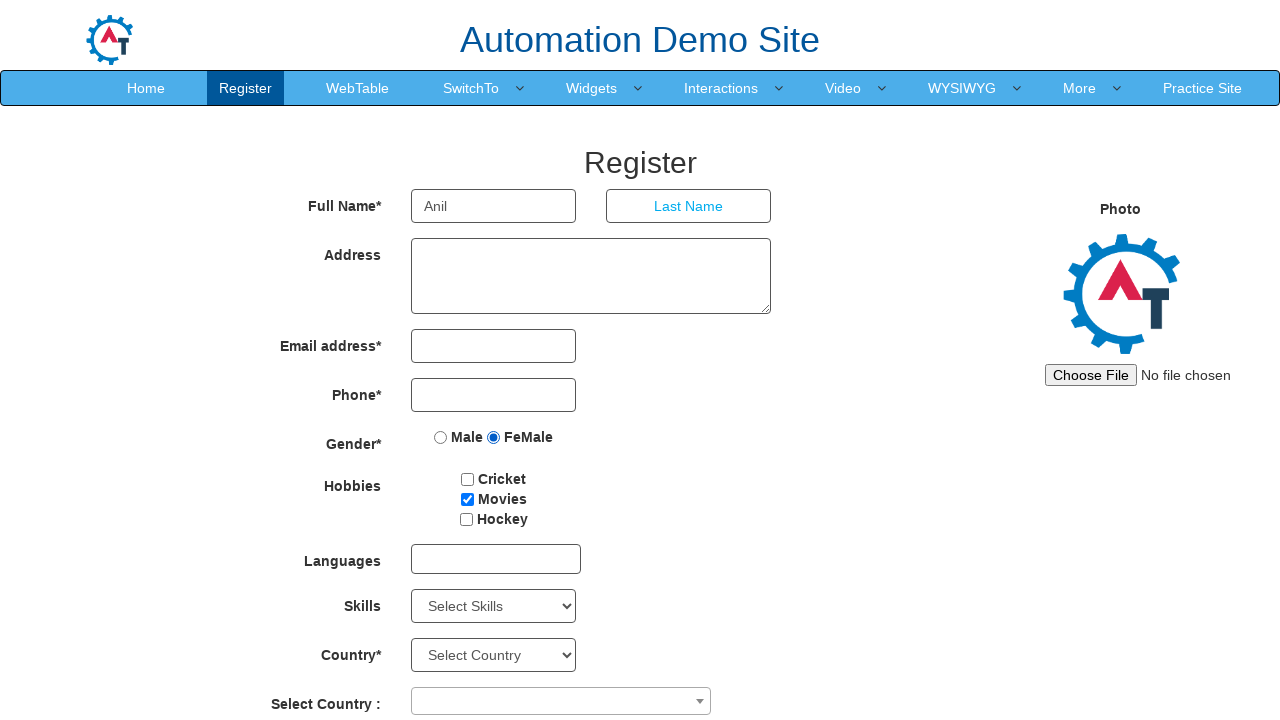

Selected Android from Skills dropdown on //select[@id='Skills']
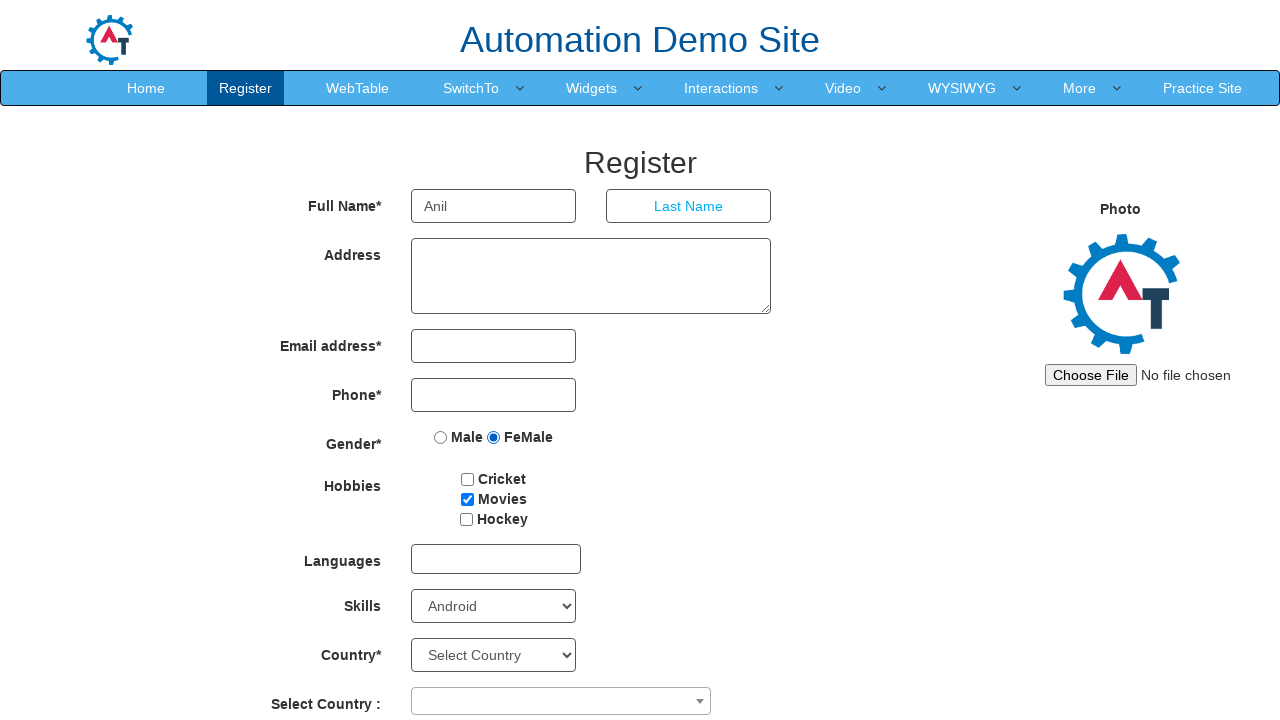

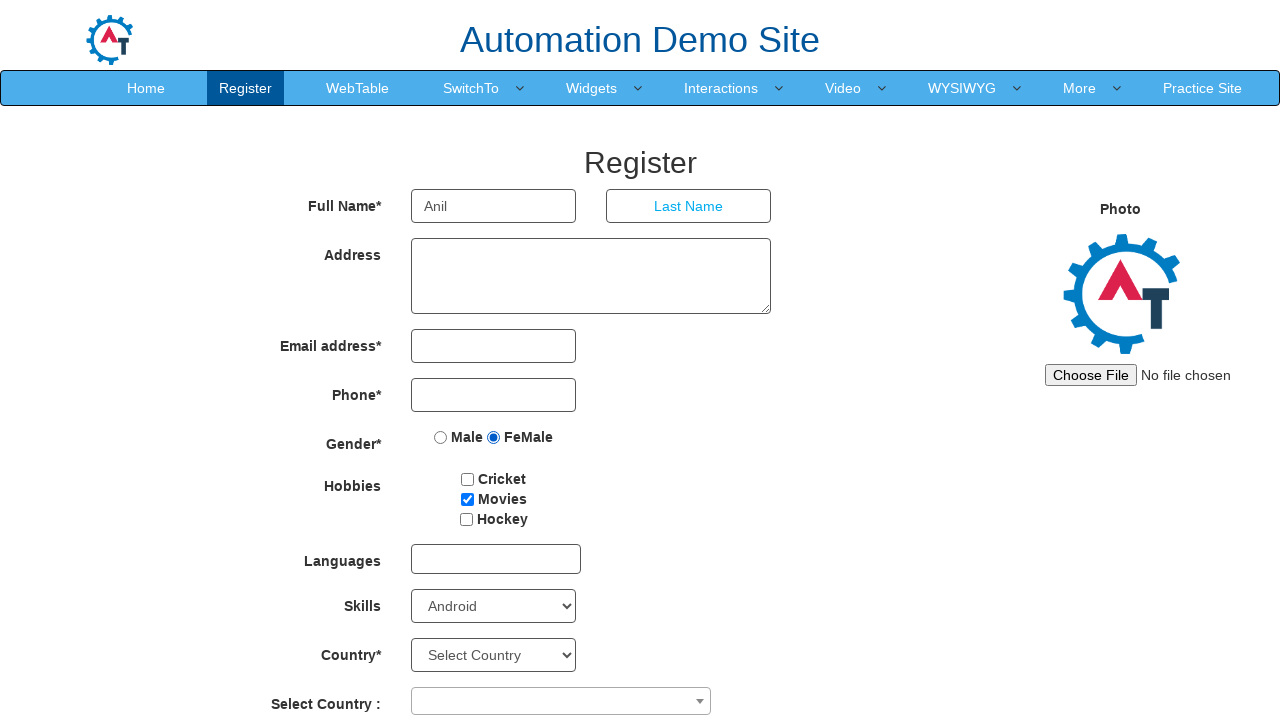